Tests that pressing Escape cancels edits to a todo item

Starting URL: https://demo.playwright.dev/todomvc

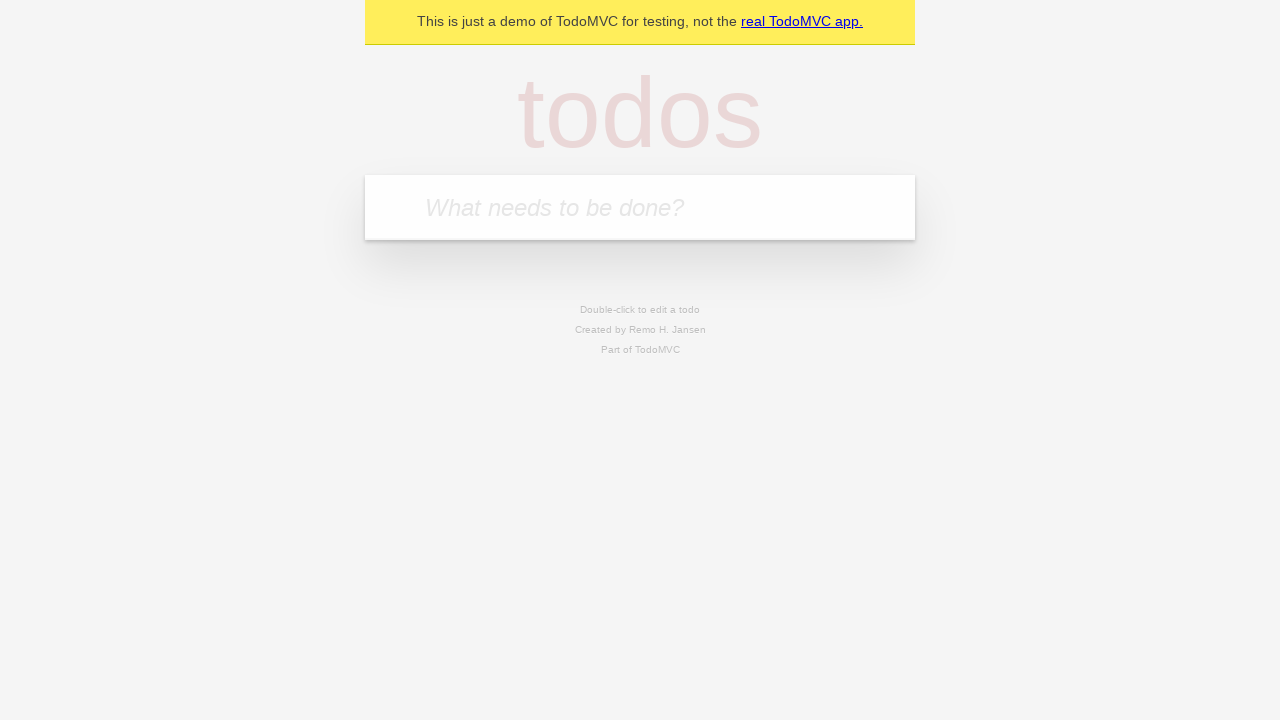

Filled todo input with 'buy some cheese' on internal:attr=[placeholder="What needs to be done?"i]
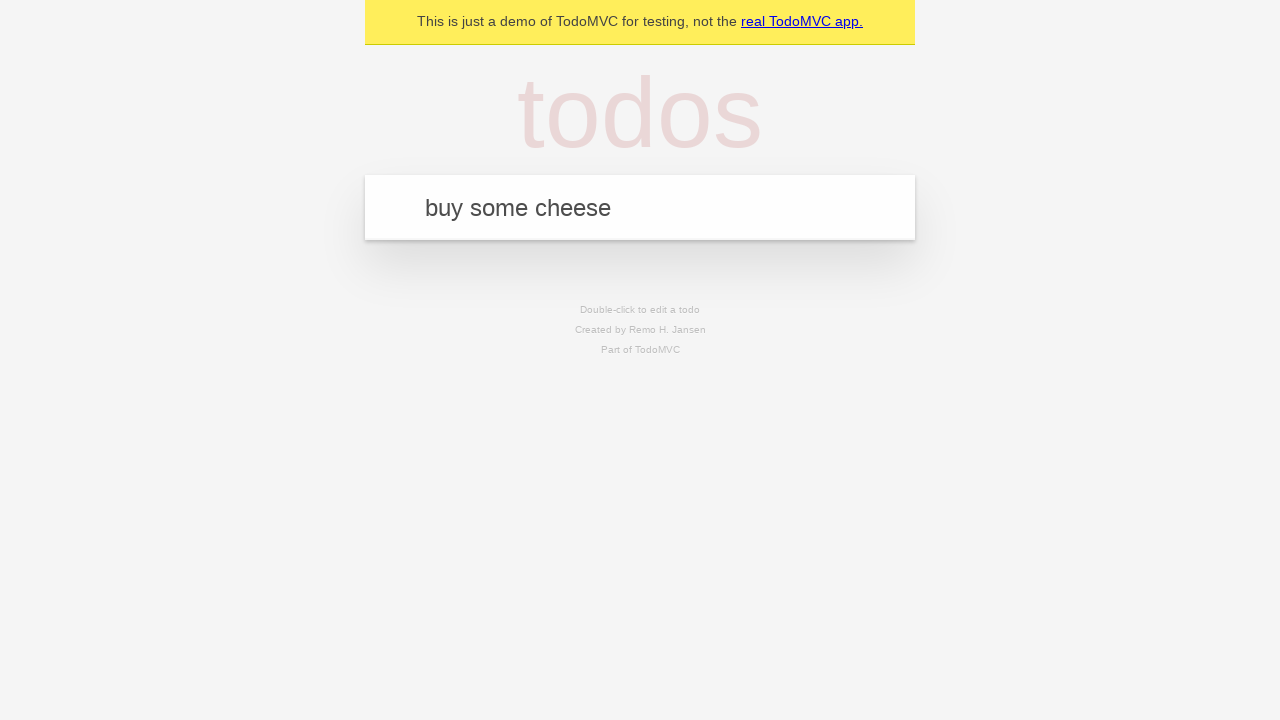

Pressed Enter to create todo 'buy some cheese' on internal:attr=[placeholder="What needs to be done?"i]
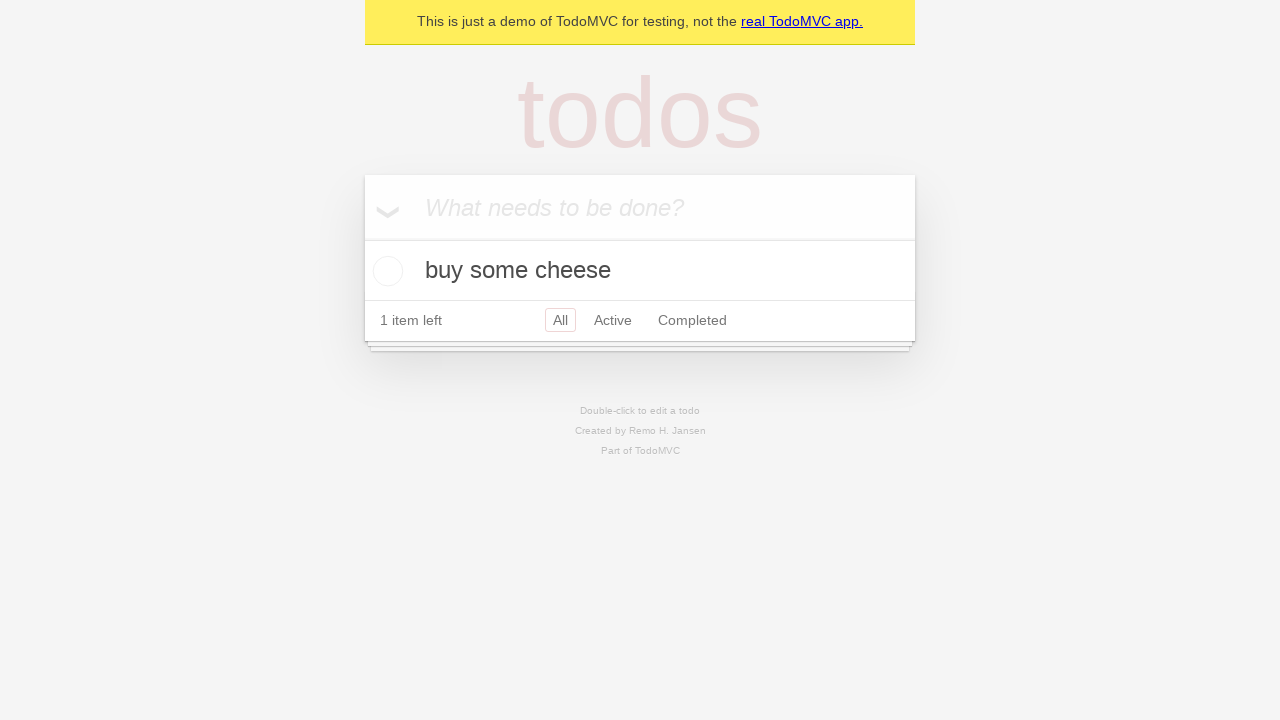

Filled todo input with 'feed the cat' on internal:attr=[placeholder="What needs to be done?"i]
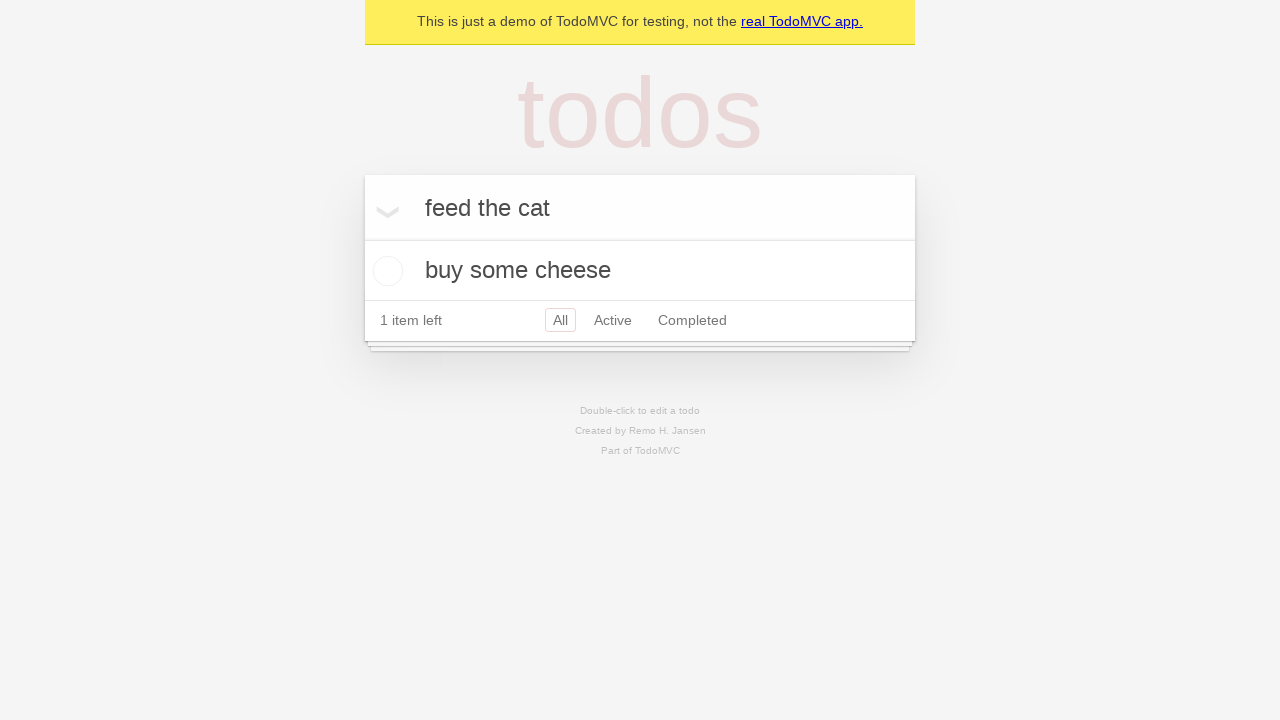

Pressed Enter to create todo 'feed the cat' on internal:attr=[placeholder="What needs to be done?"i]
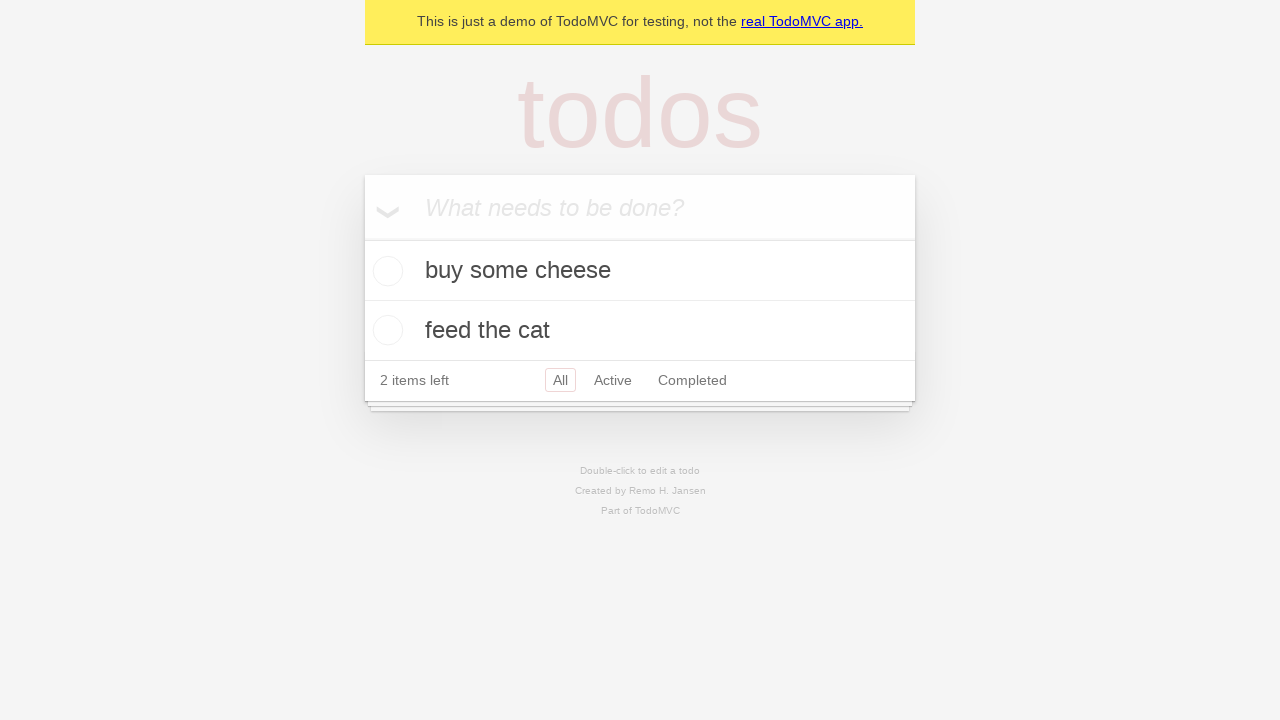

Filled todo input with 'book a doctors appointment' on internal:attr=[placeholder="What needs to be done?"i]
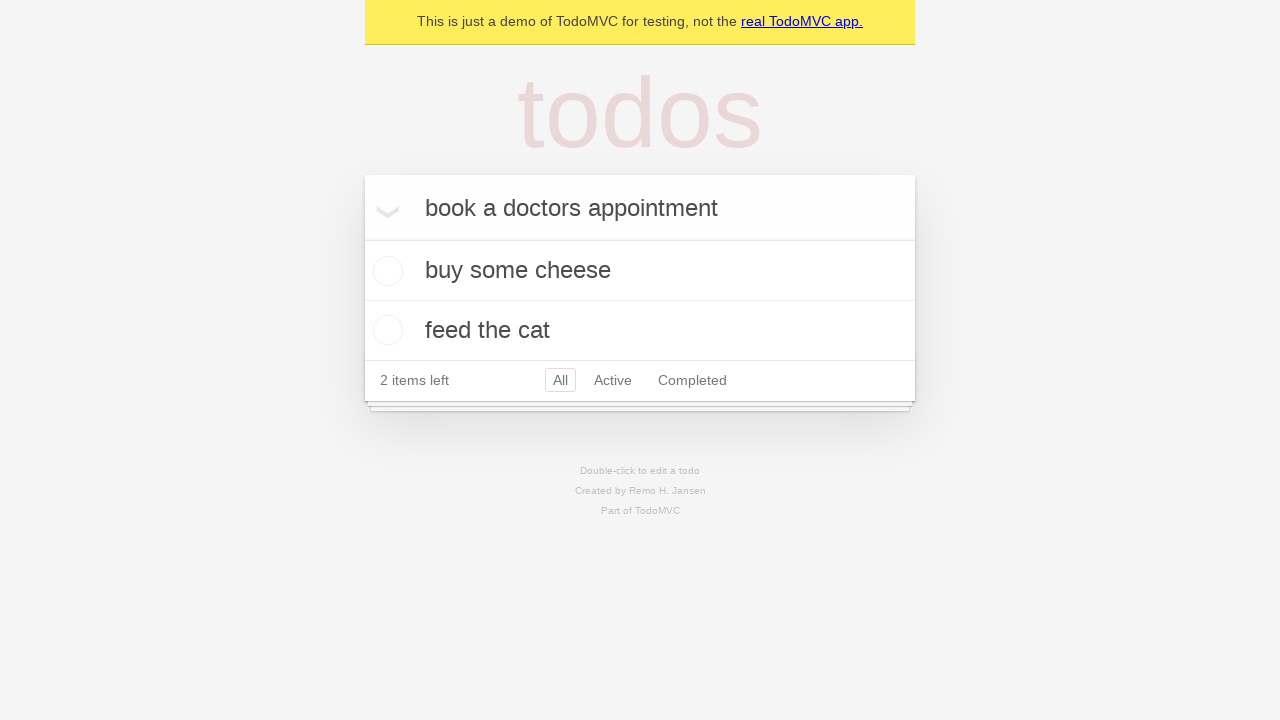

Pressed Enter to create todo 'book a doctors appointment' on internal:attr=[placeholder="What needs to be done?"i]
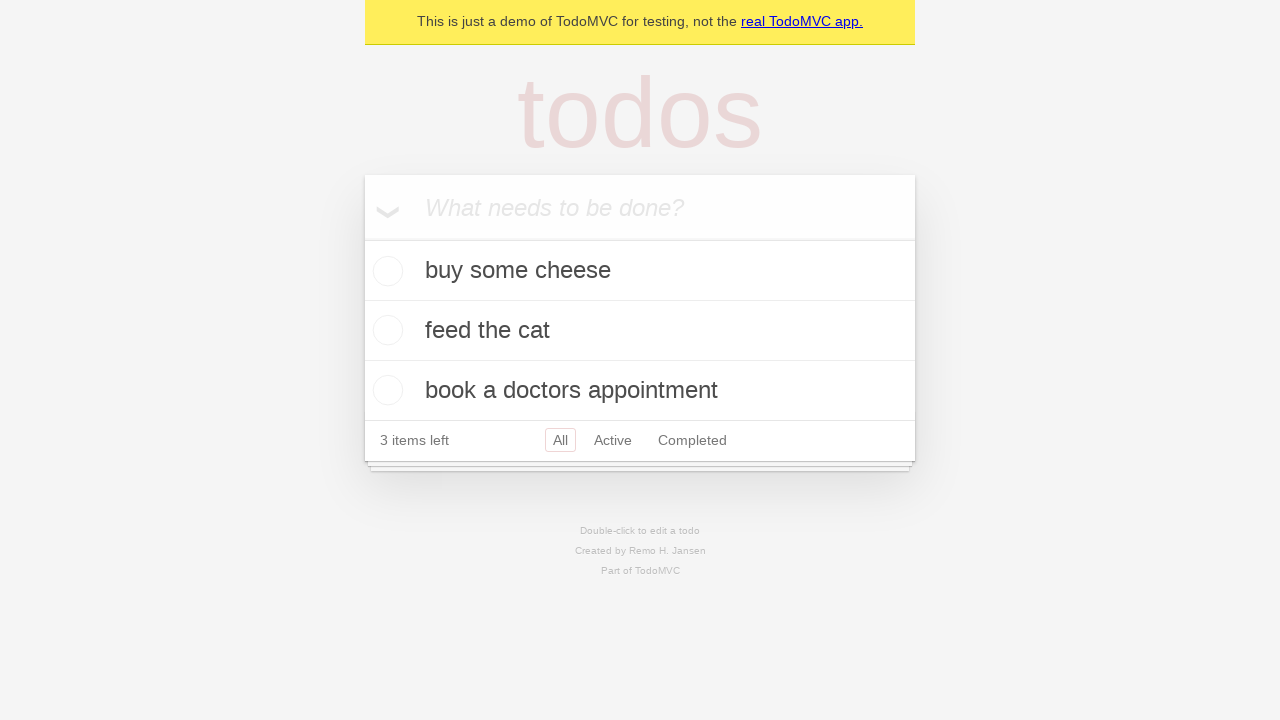

Double-clicked the second todo item to enter edit mode at (640, 331) on internal:testid=[data-testid="todo-item"s] >> nth=1
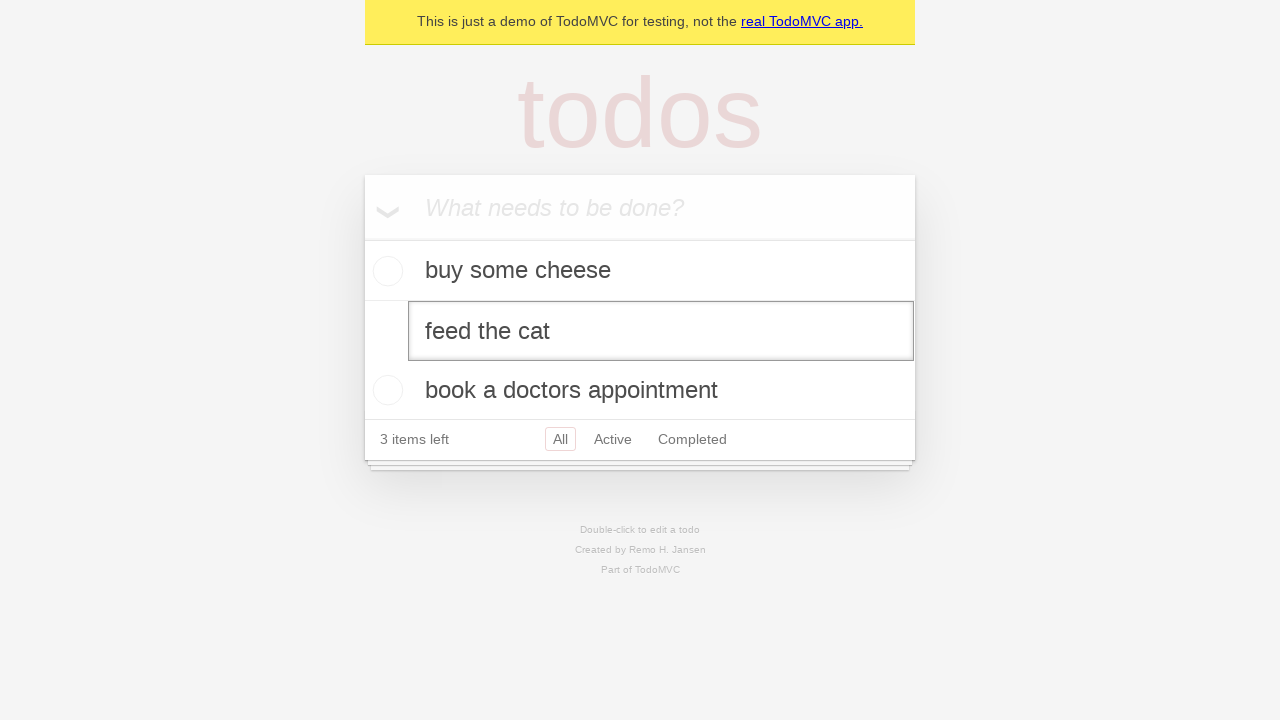

Filled edit textbox with 'buy some sausages' on internal:testid=[data-testid="todo-item"s] >> nth=1 >> internal:role=textbox[nam
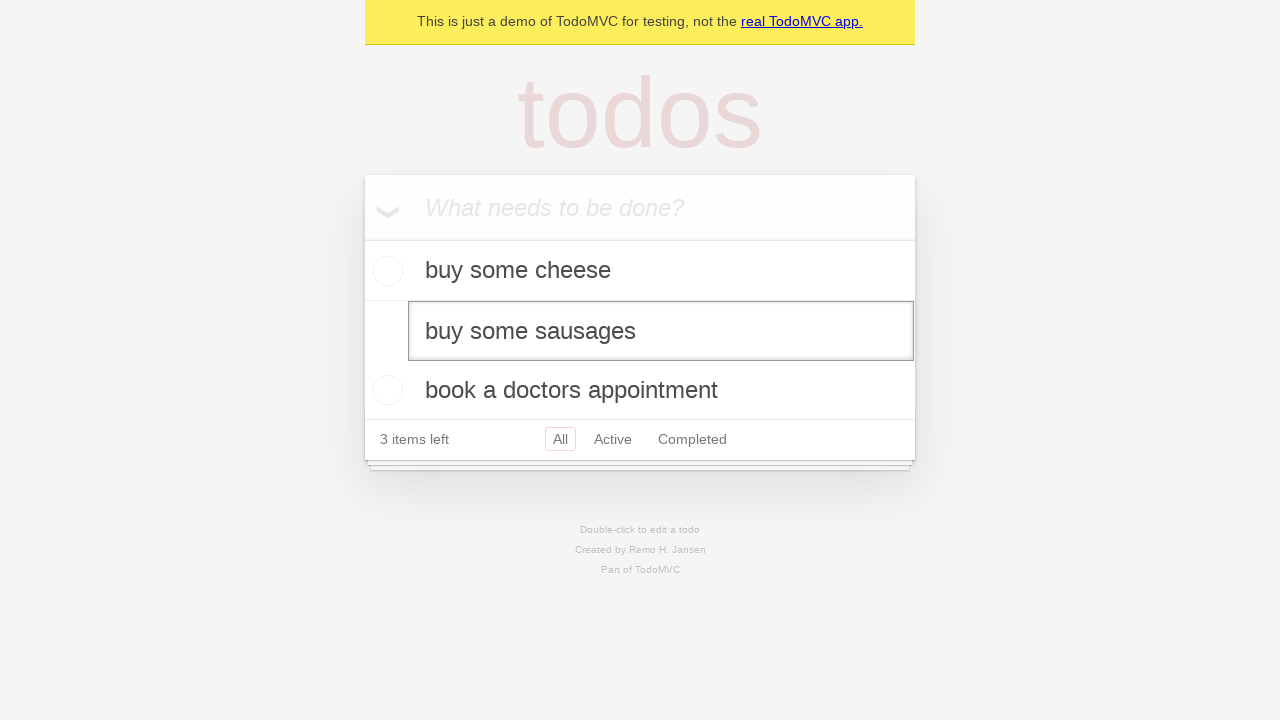

Pressed Escape to cancel the edit on internal:testid=[data-testid="todo-item"s] >> nth=1 >> internal:role=textbox[nam
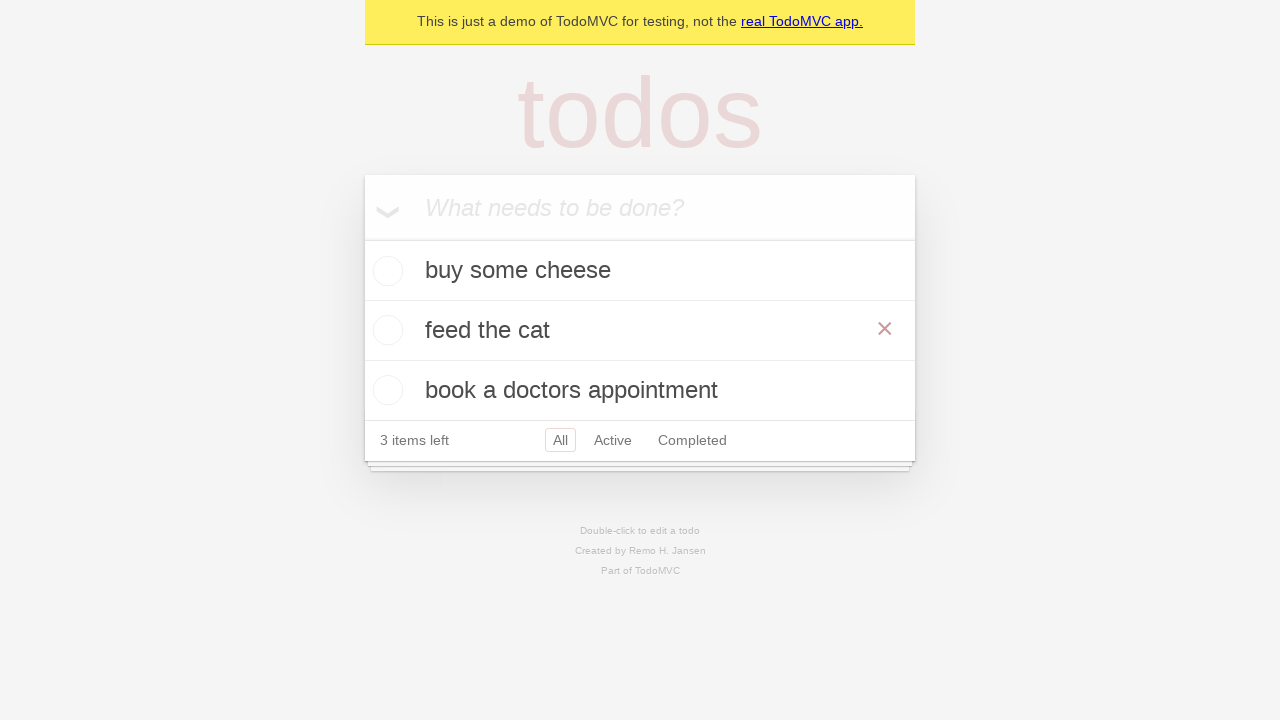

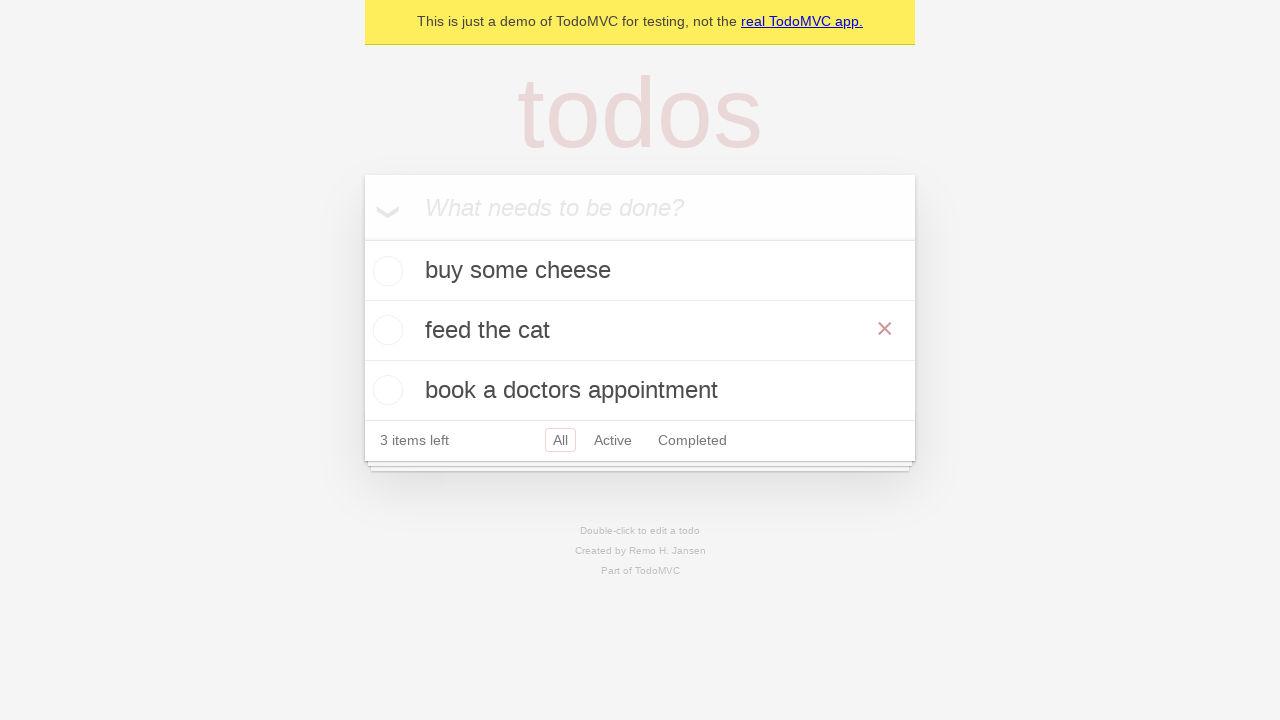